Navigates to an Angular demo application and clicks on the library navigation button to access the library section

Starting URL: https://rahulshettyacademy.com/angularAppdemo

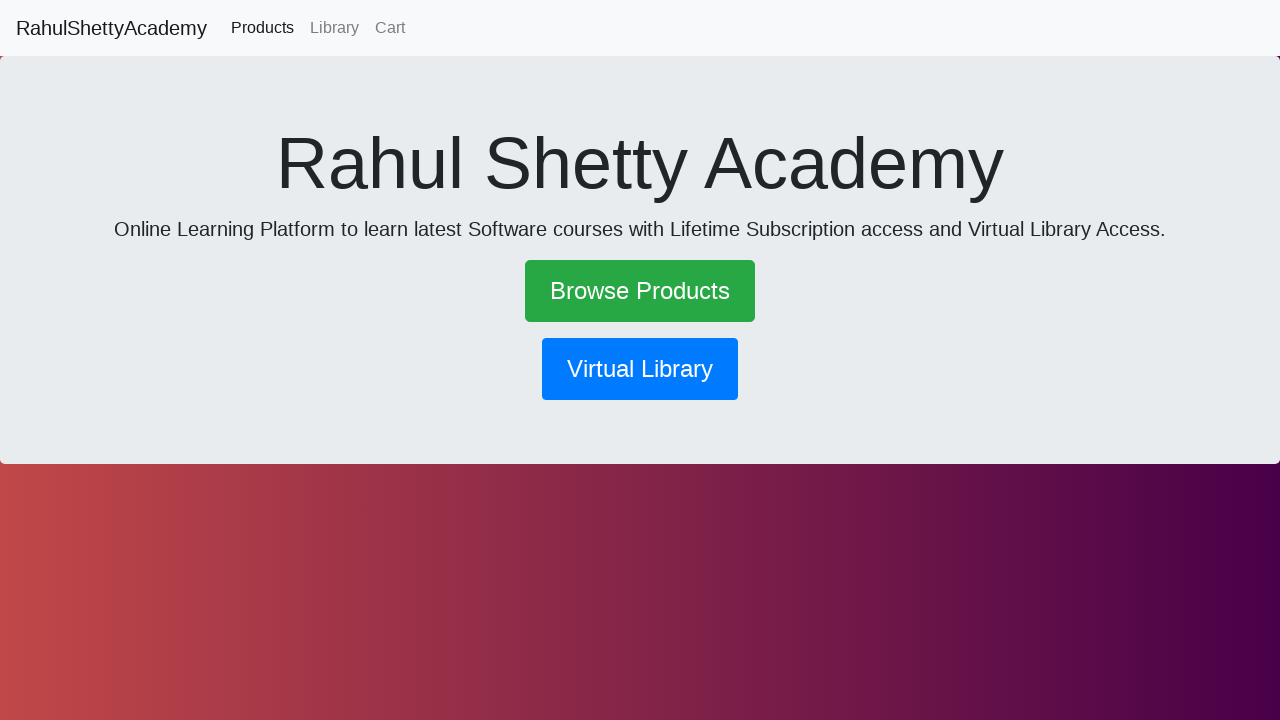

Clicked on library navigation button at (640, 369) on button[routerlink*='library']
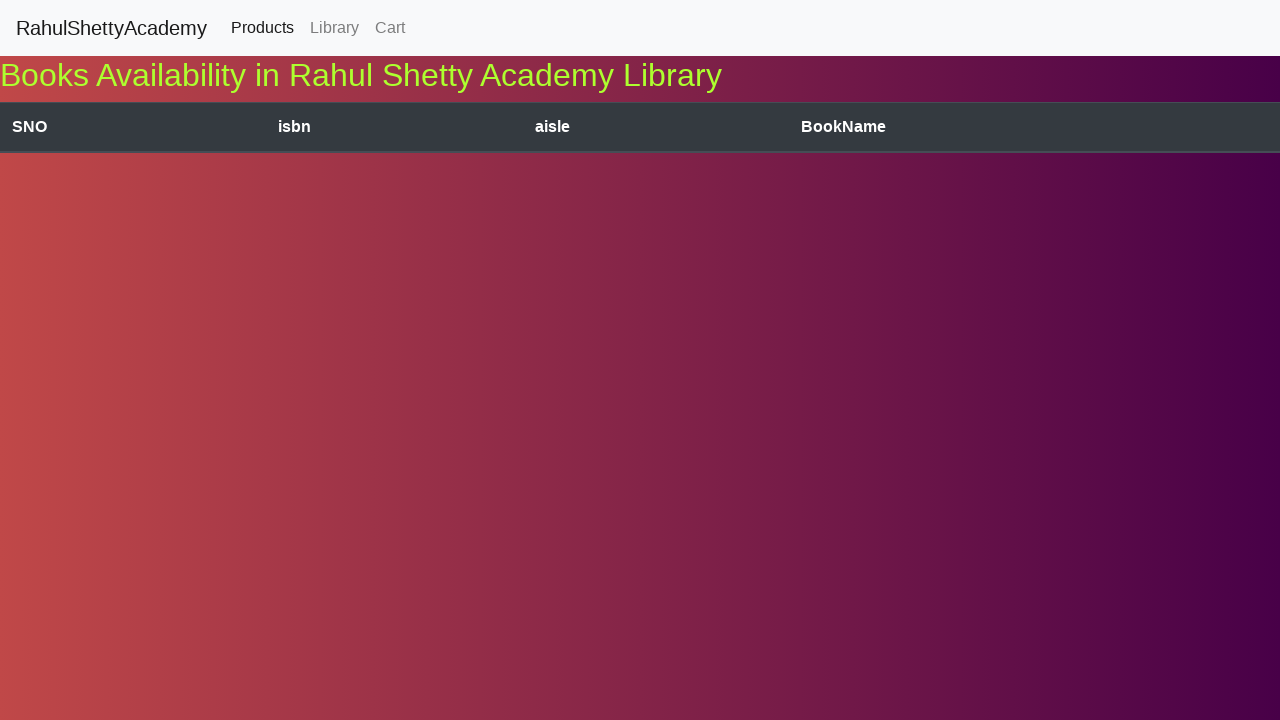

Waited for network to become idle after navigation
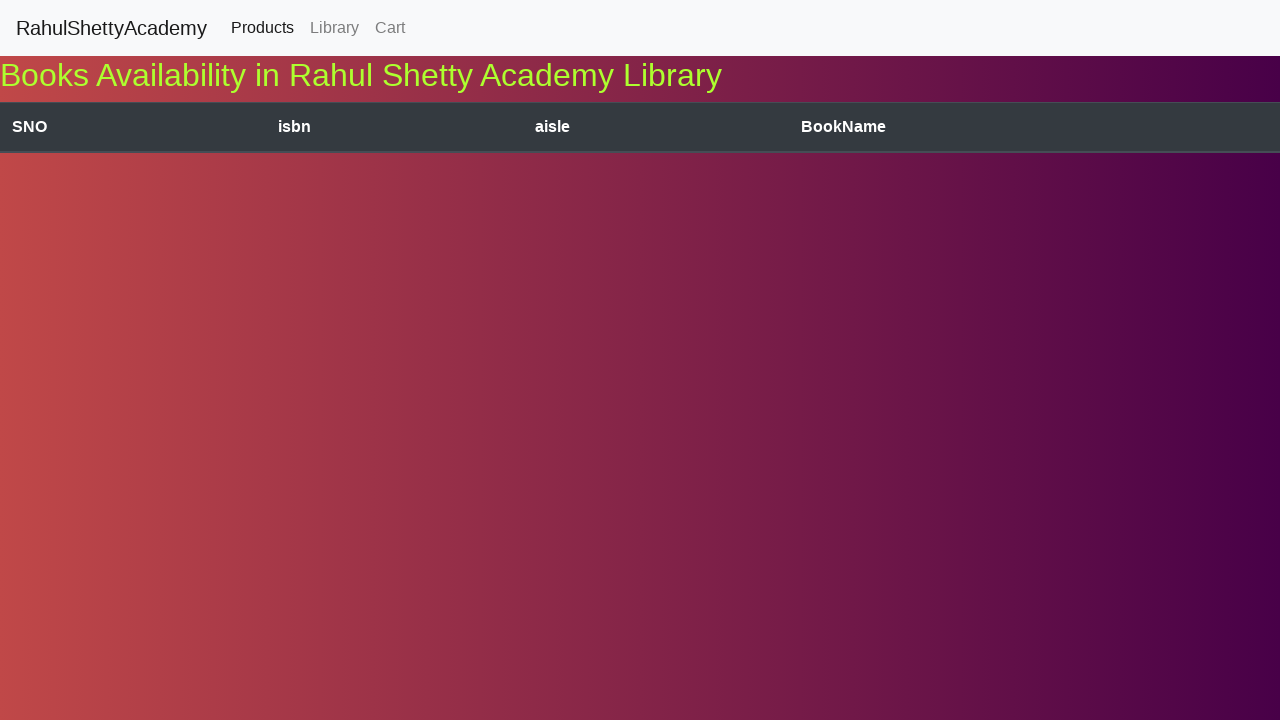

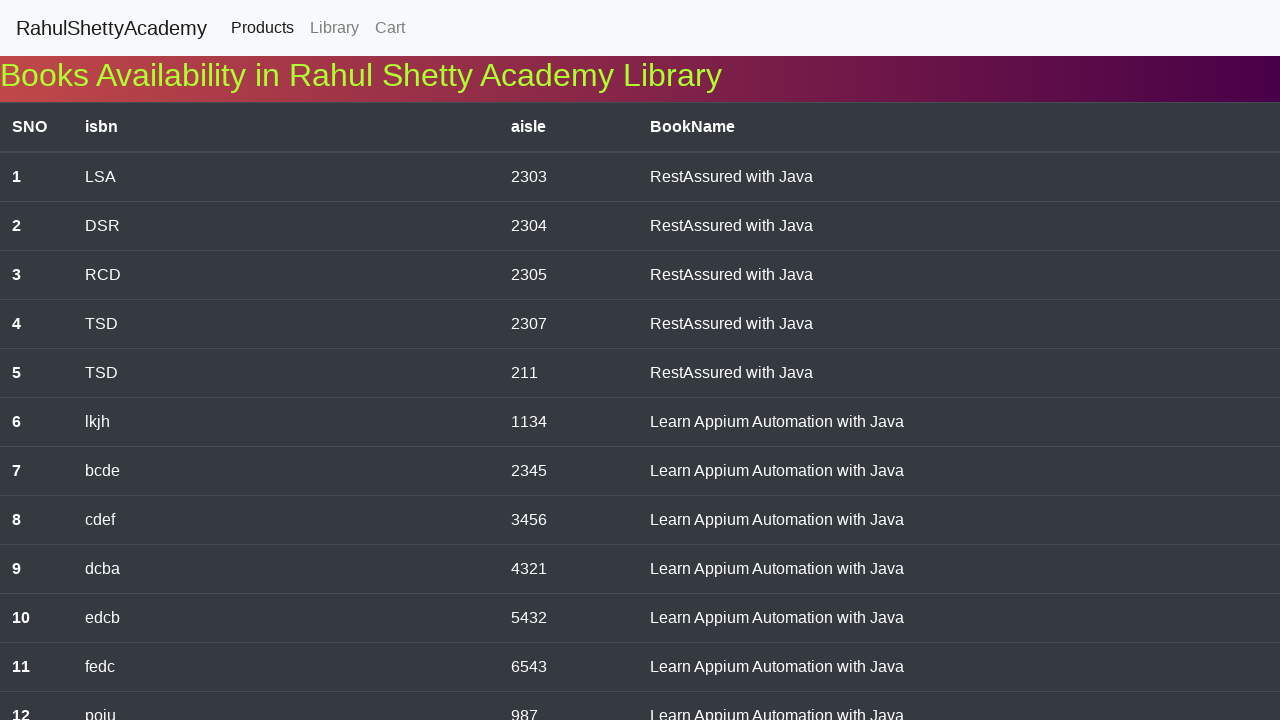